Tests the plus and minus stepper buttons for product quantity, verifying increment works and decrement doesn't go below 1

Starting URL: https://rahulshettyacademy.com/seleniumPractise#/

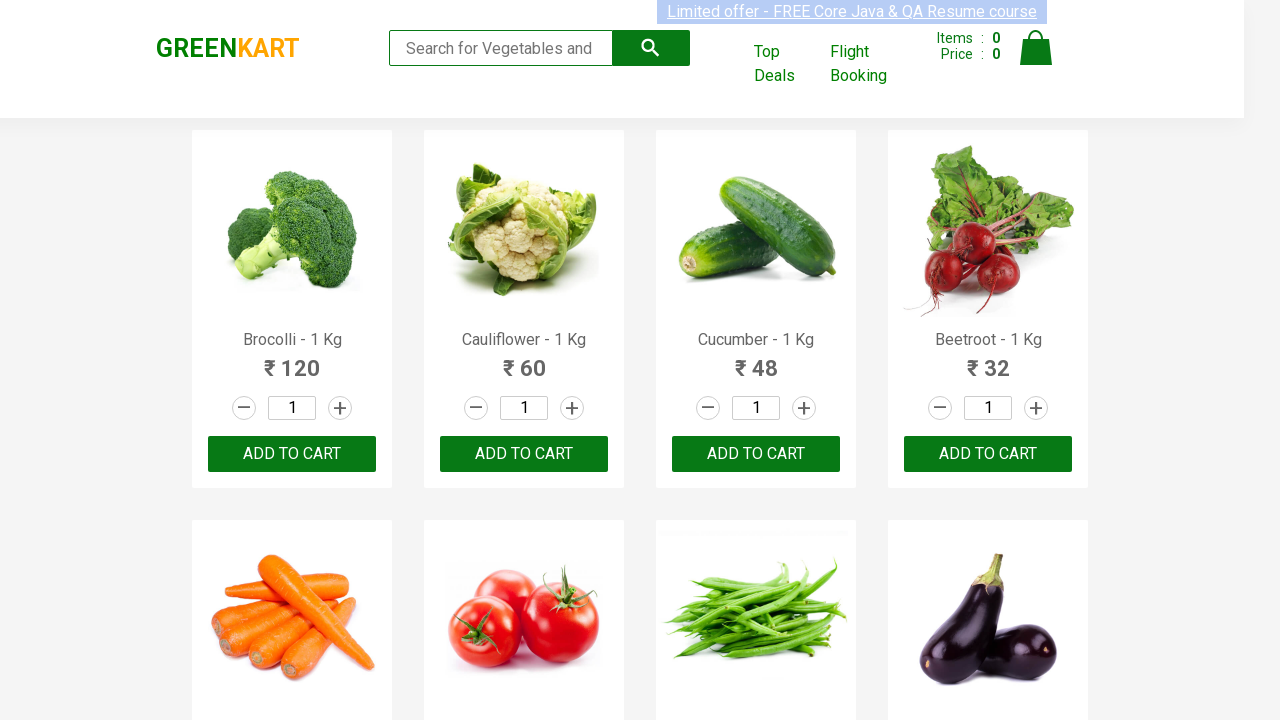

Filled search field with 'Beetroot' on .search-keyword
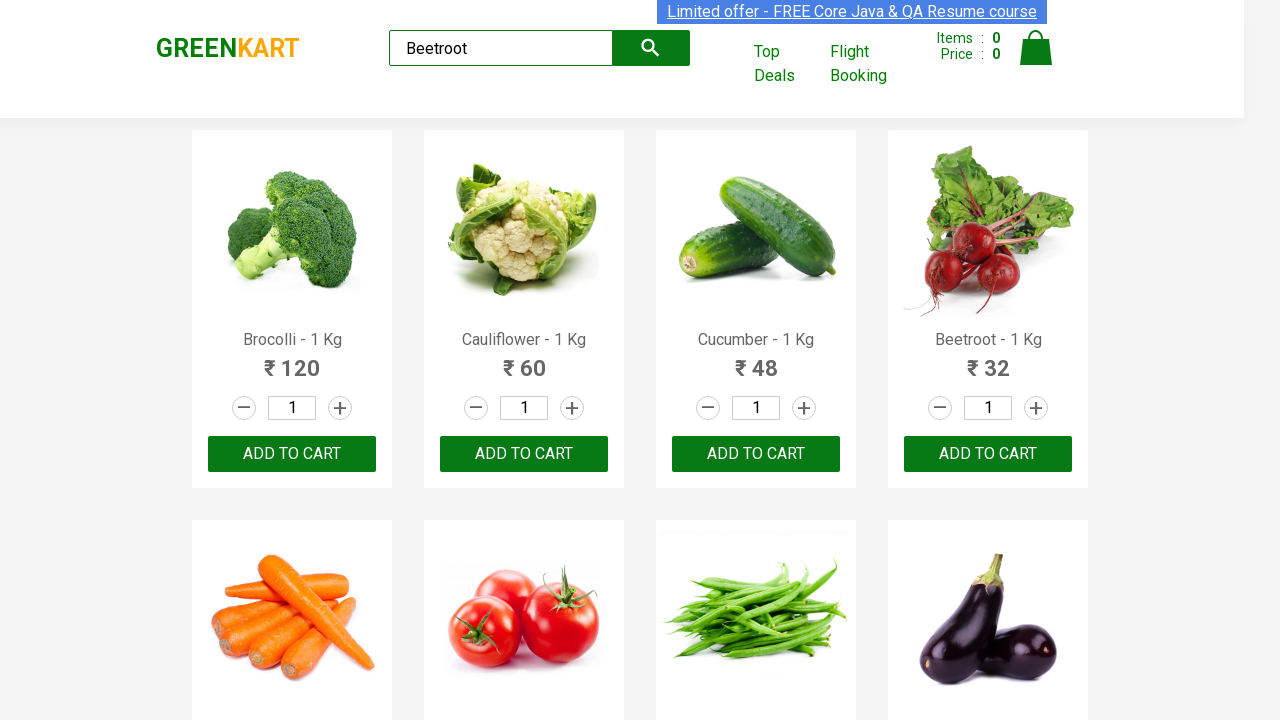

Waited for search results to filter
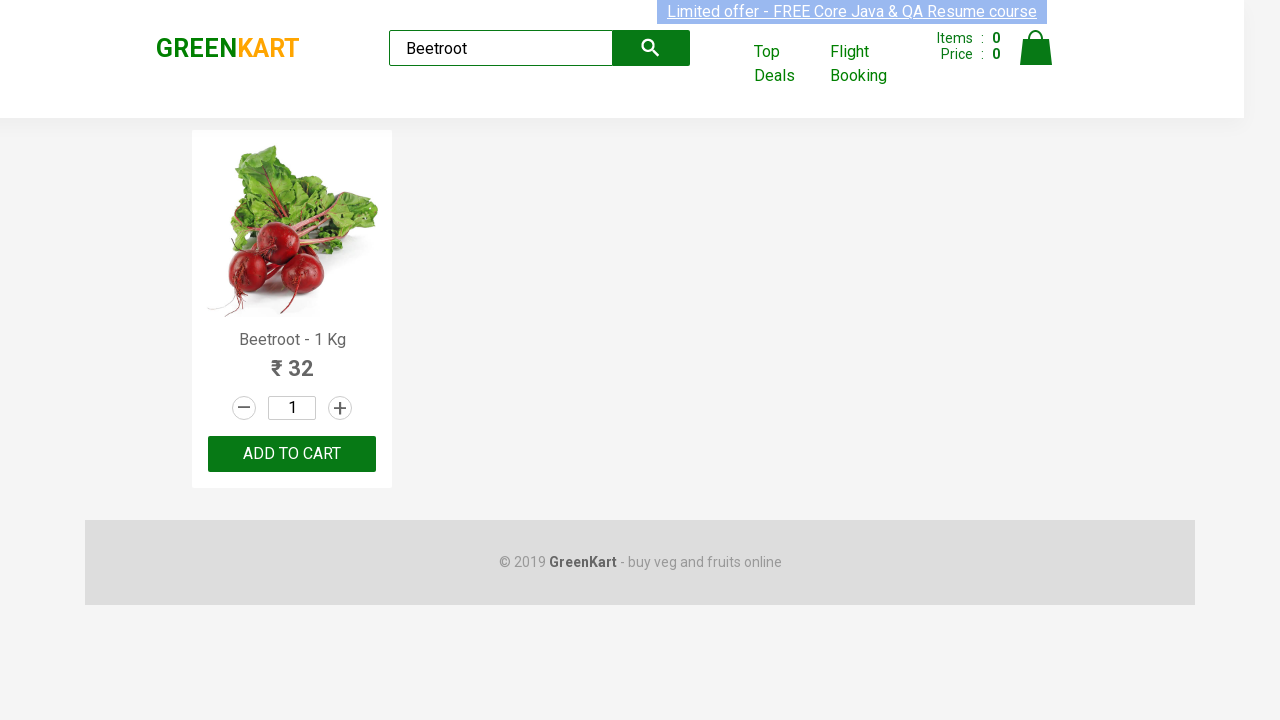

Verified only one product is displayed in search results
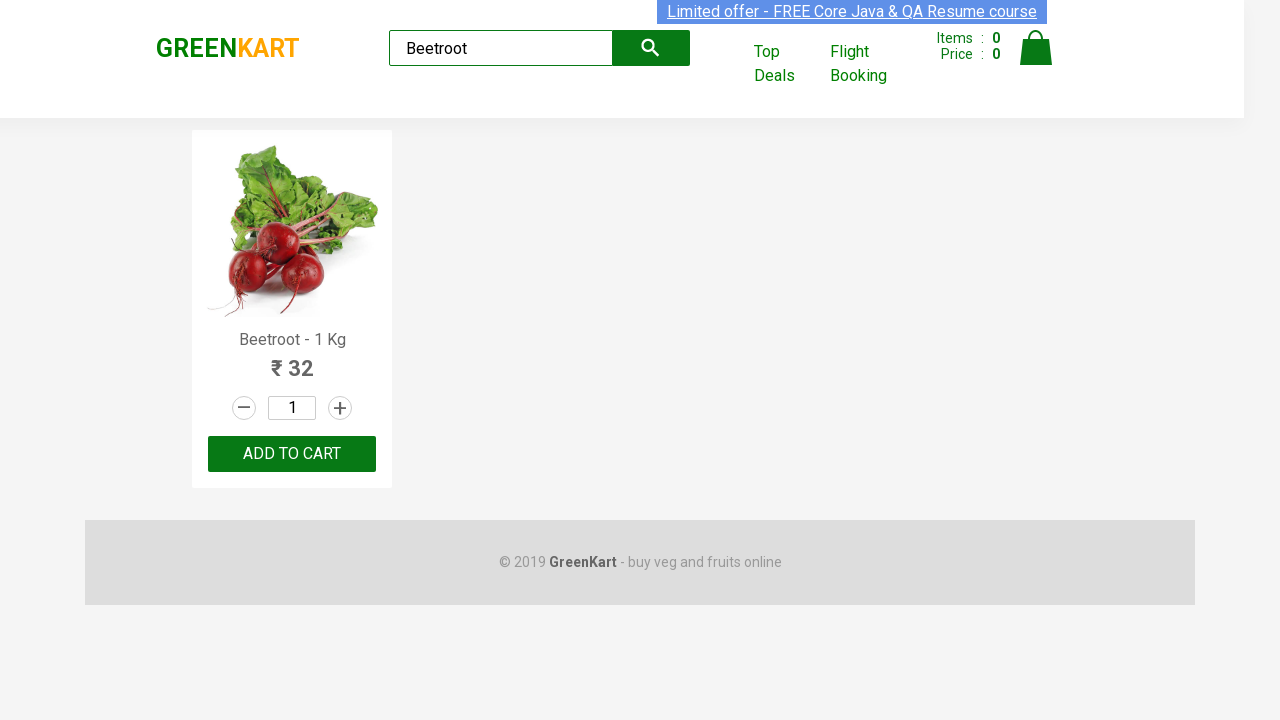

Located the Beetroot product element
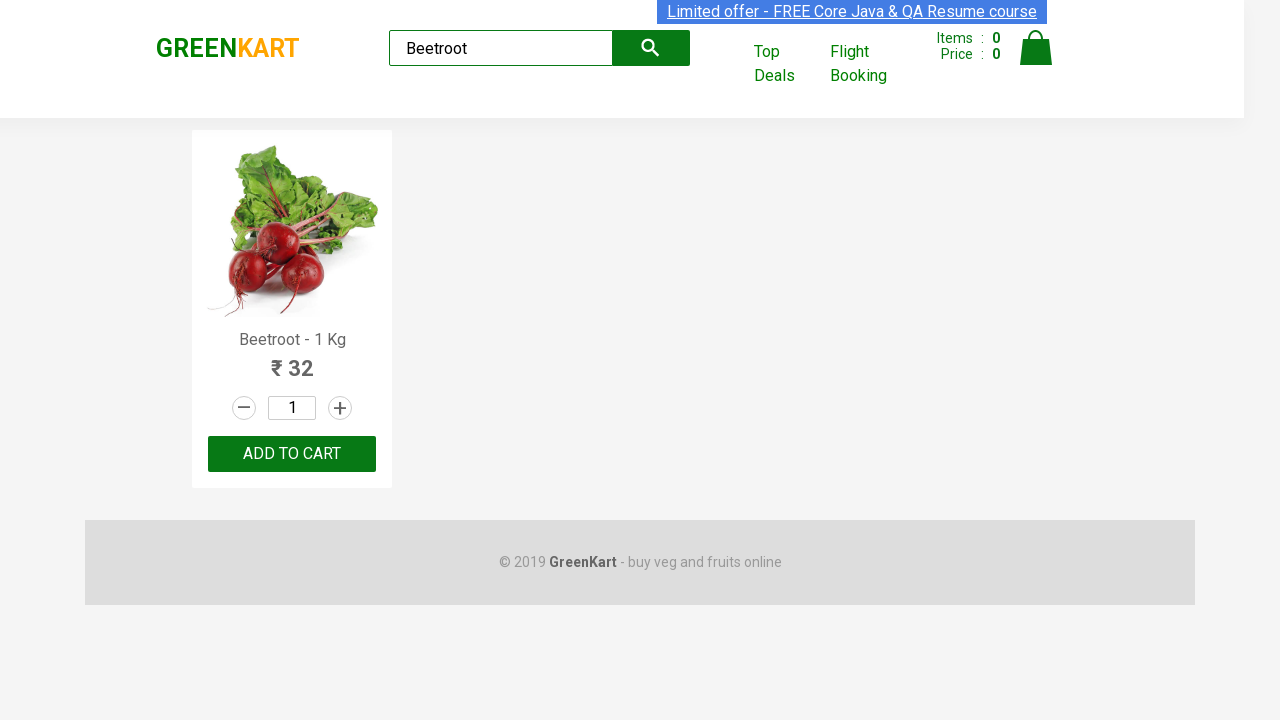

Clicked plus button (increment 1/5) at (340, 408) on .products .product >> nth=0 >> .stepper-input .increment
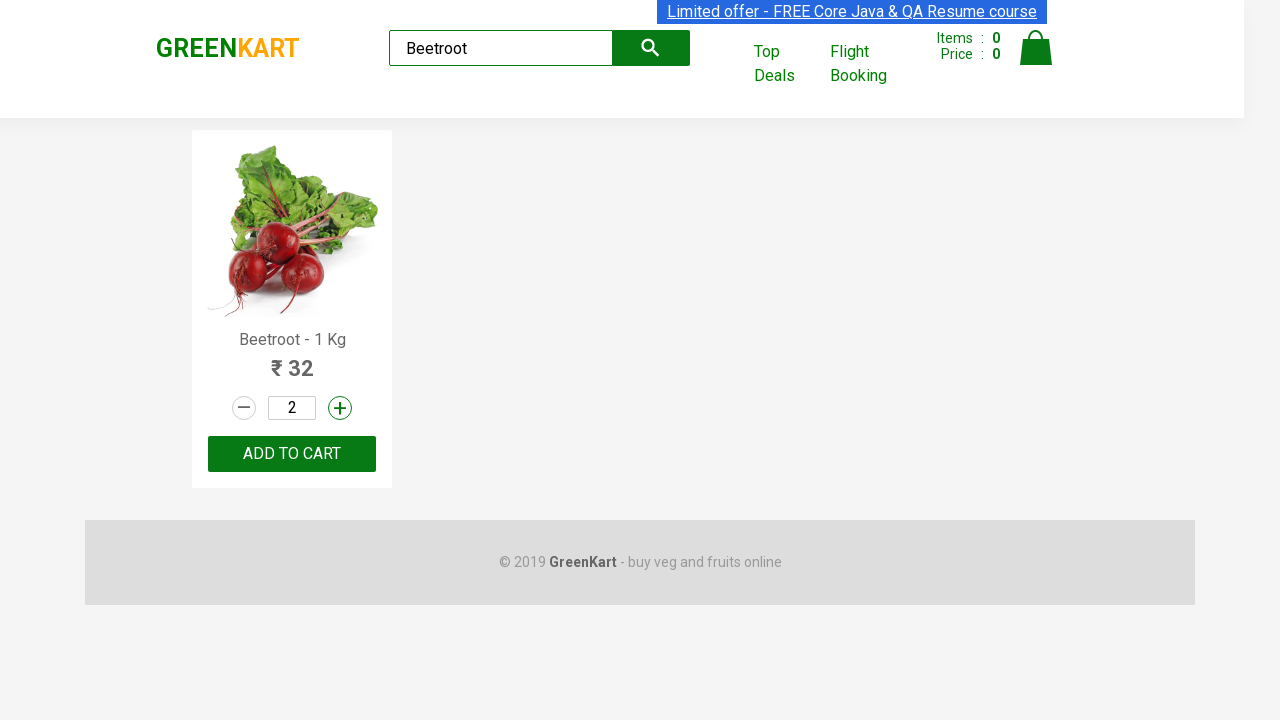

Waited after increment click 1
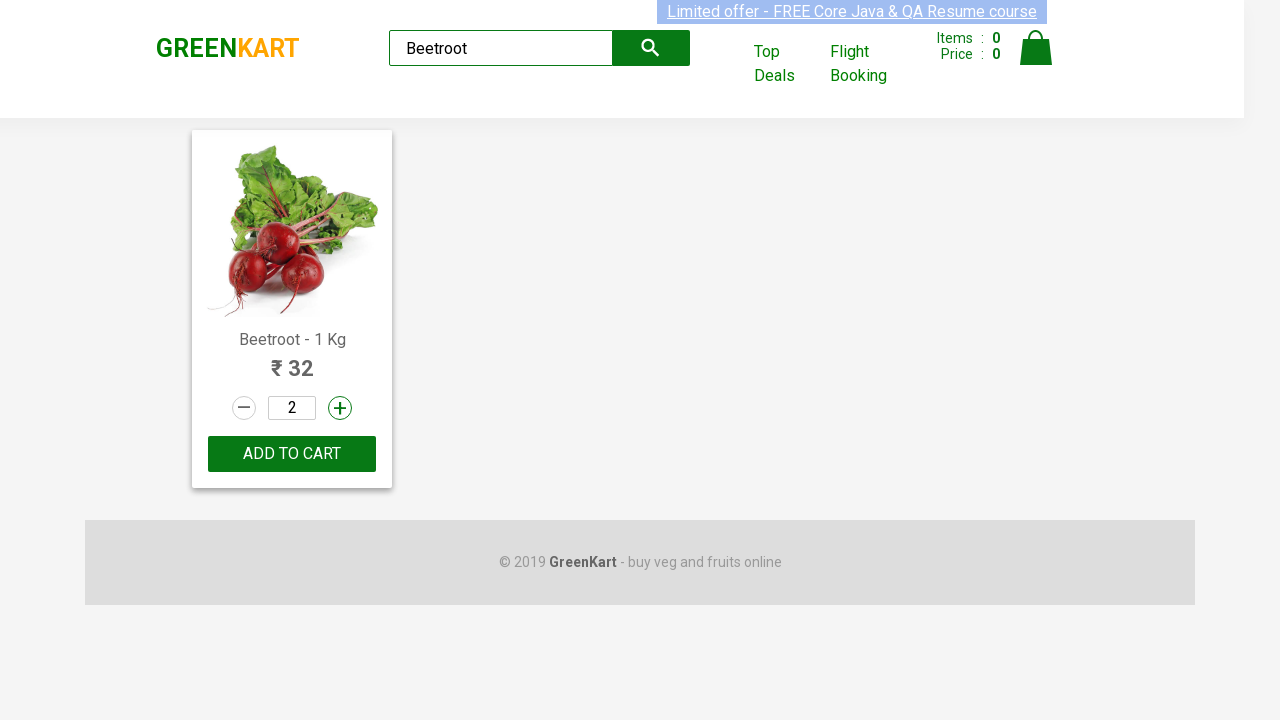

Clicked plus button (increment 2/5) at (340, 408) on .products .product >> nth=0 >> .stepper-input .increment
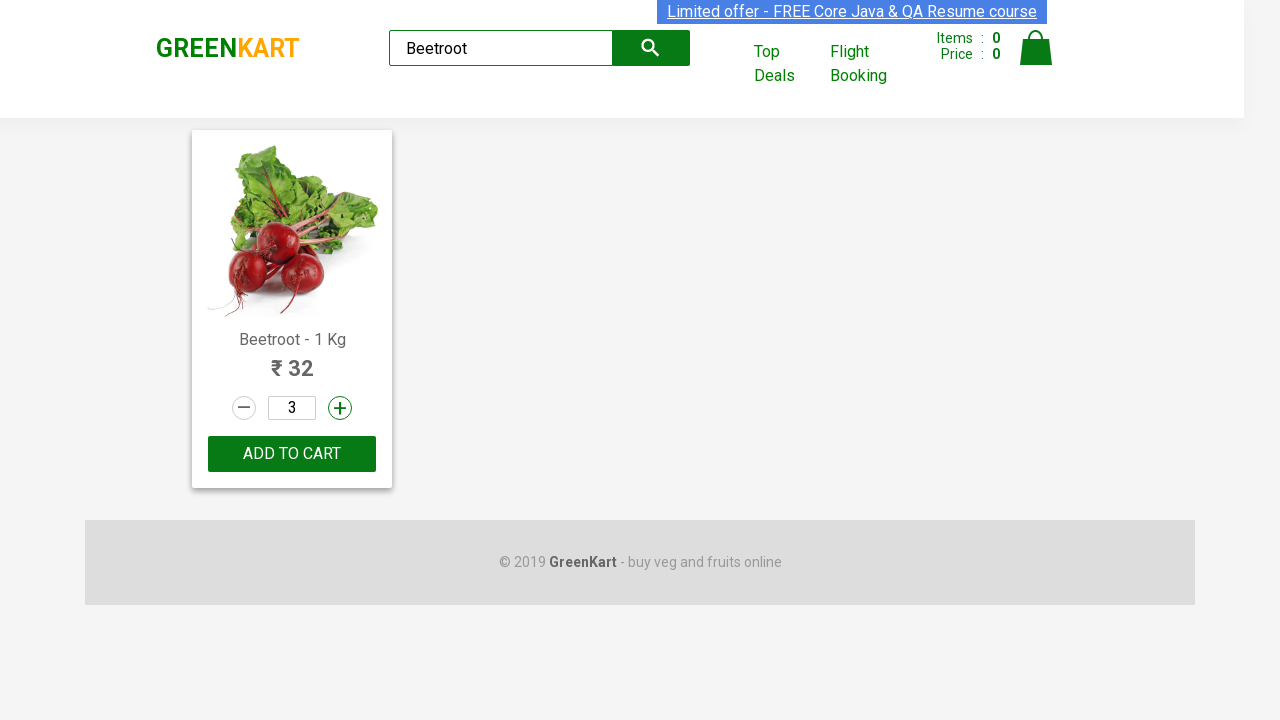

Waited after increment click 2
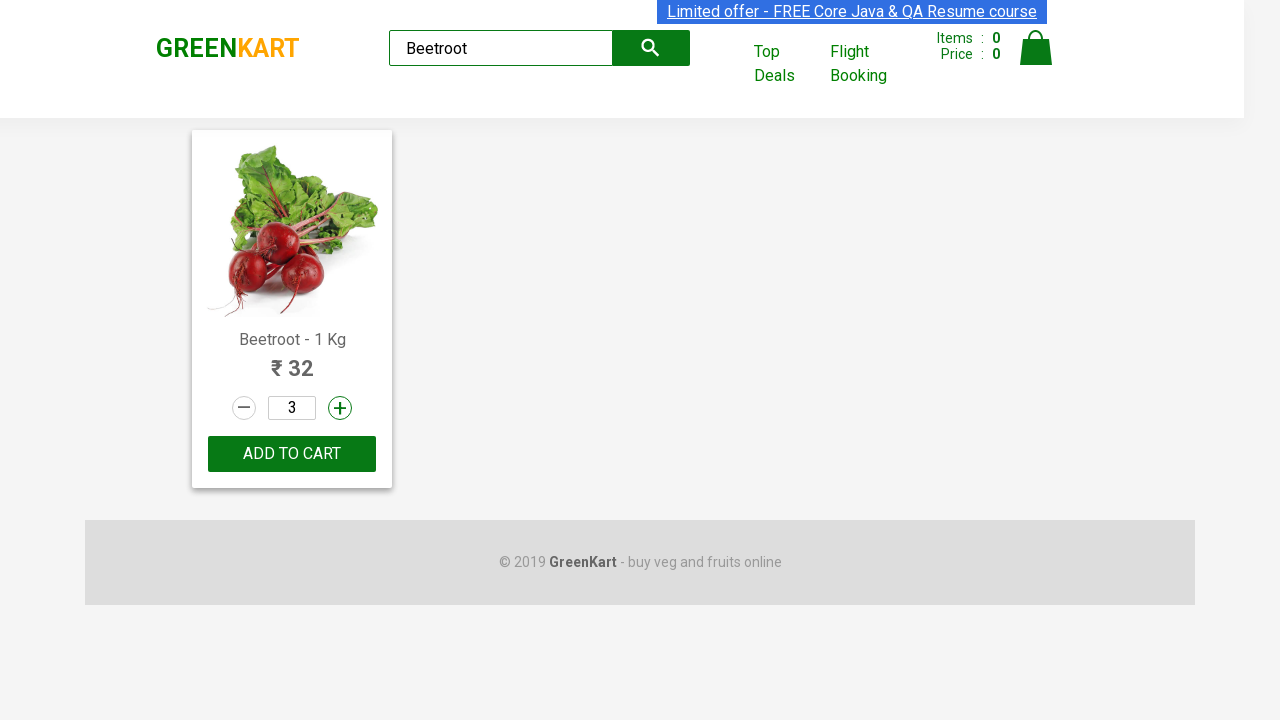

Clicked plus button (increment 3/5) at (340, 408) on .products .product >> nth=0 >> .stepper-input .increment
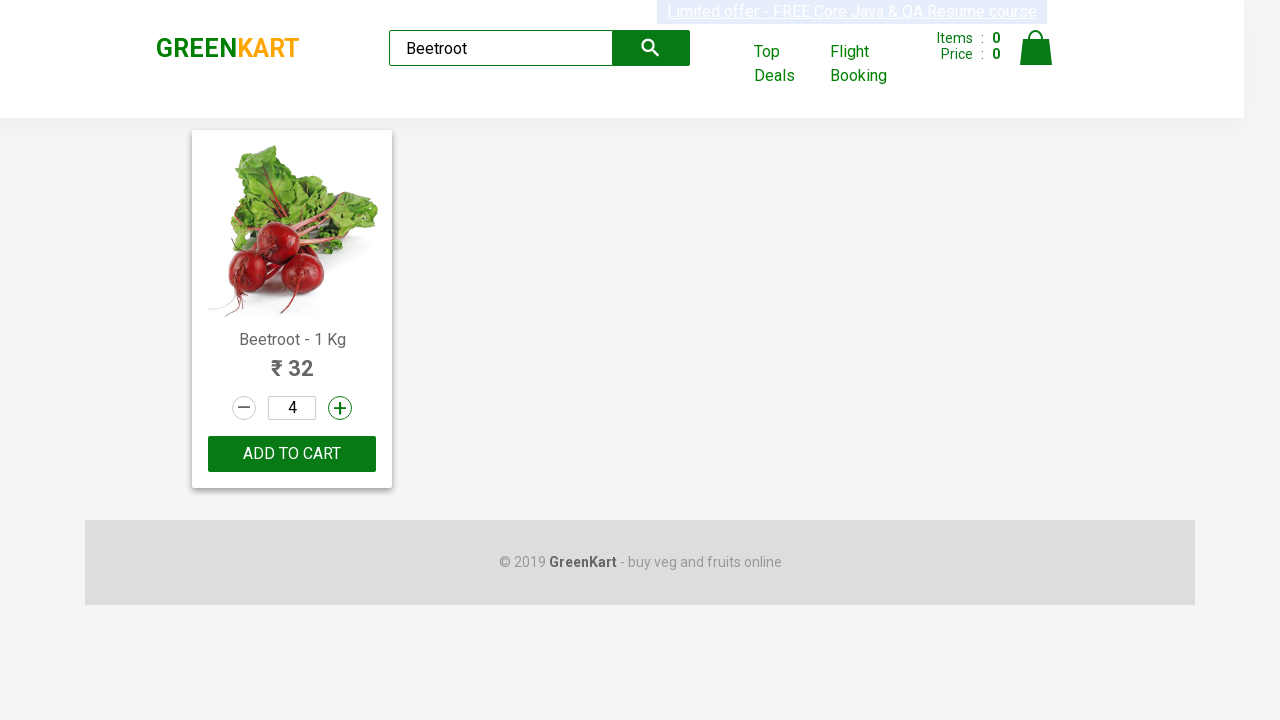

Waited after increment click 3
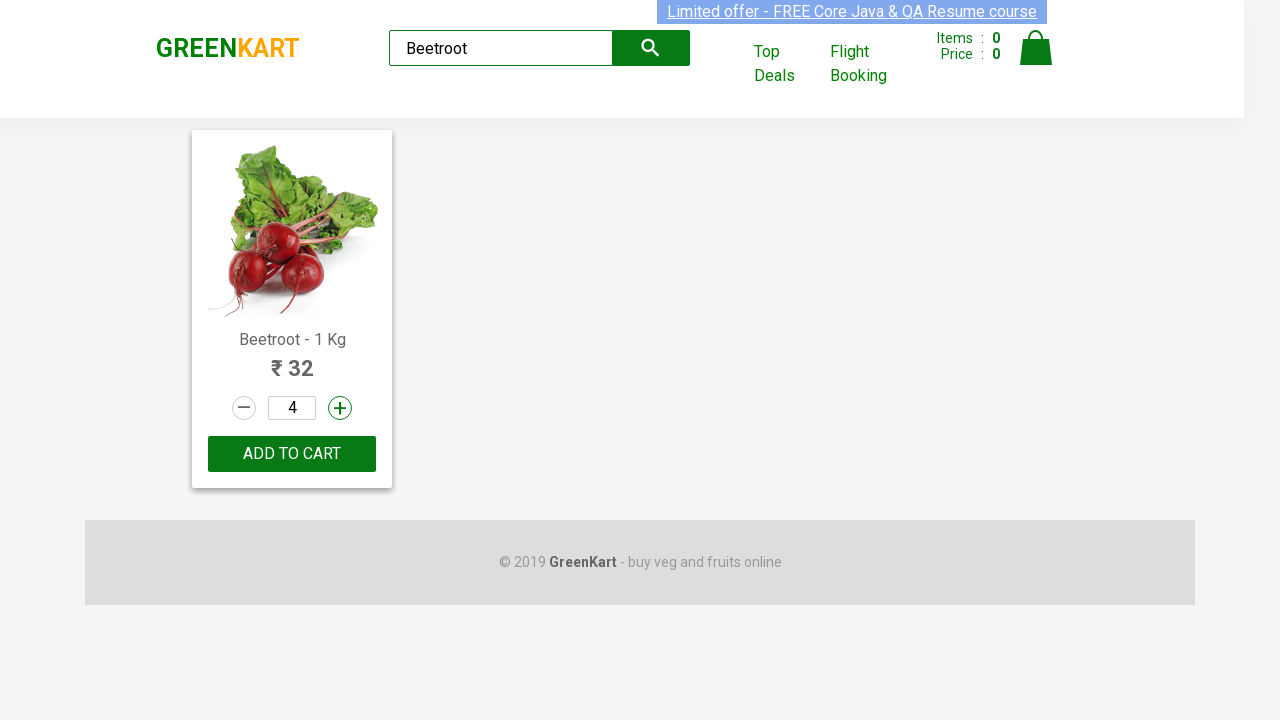

Clicked plus button (increment 4/5) at (340, 408) on .products .product >> nth=0 >> .stepper-input .increment
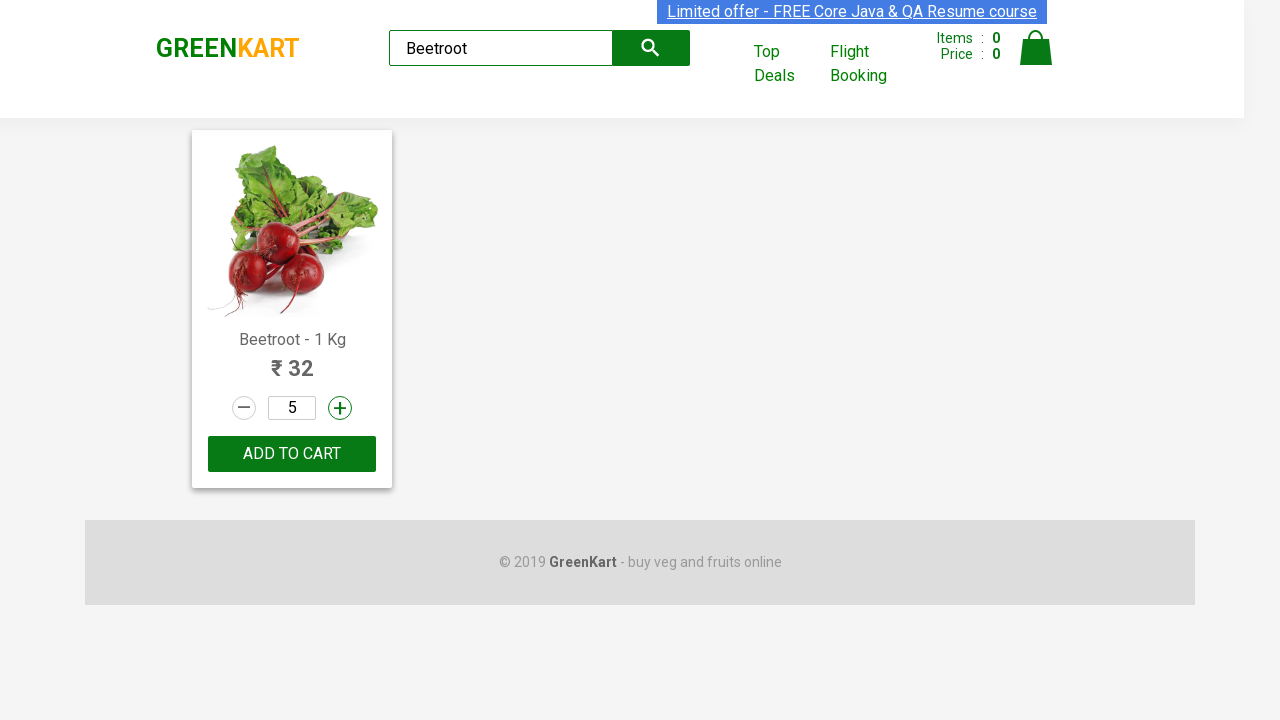

Waited after increment click 4
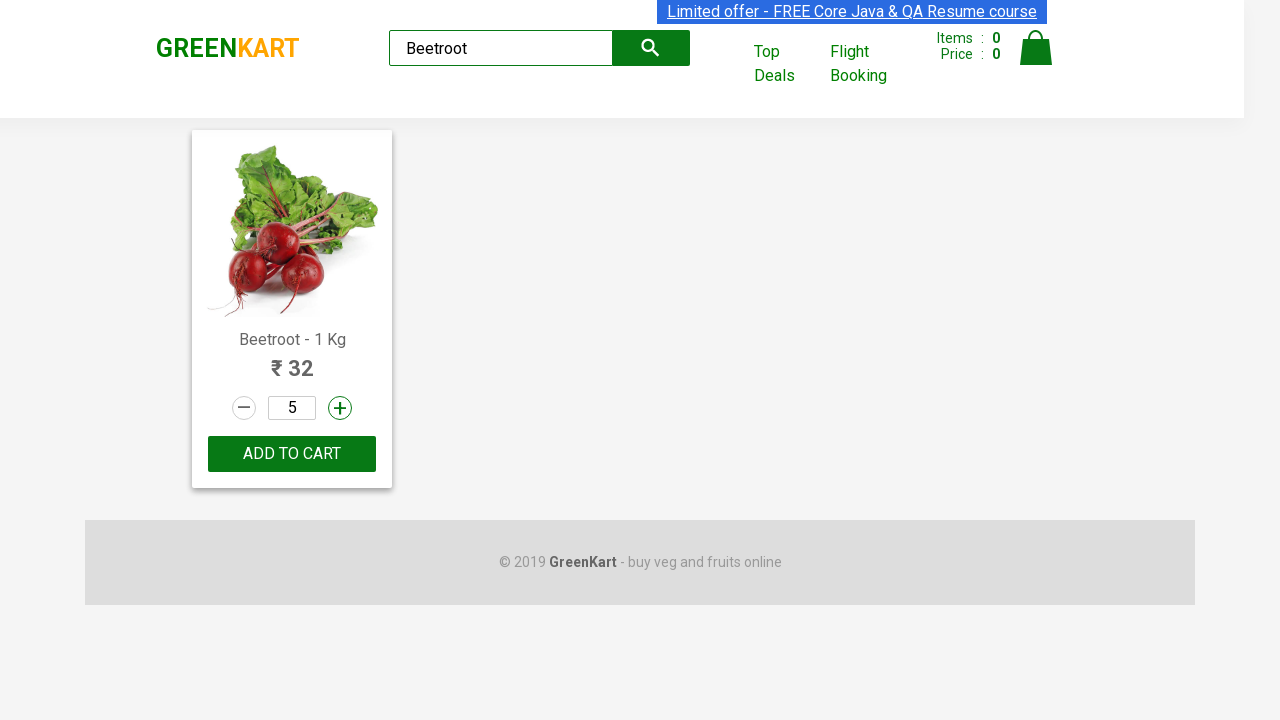

Clicked plus button (increment 5/5) at (340, 408) on .products .product >> nth=0 >> .stepper-input .increment
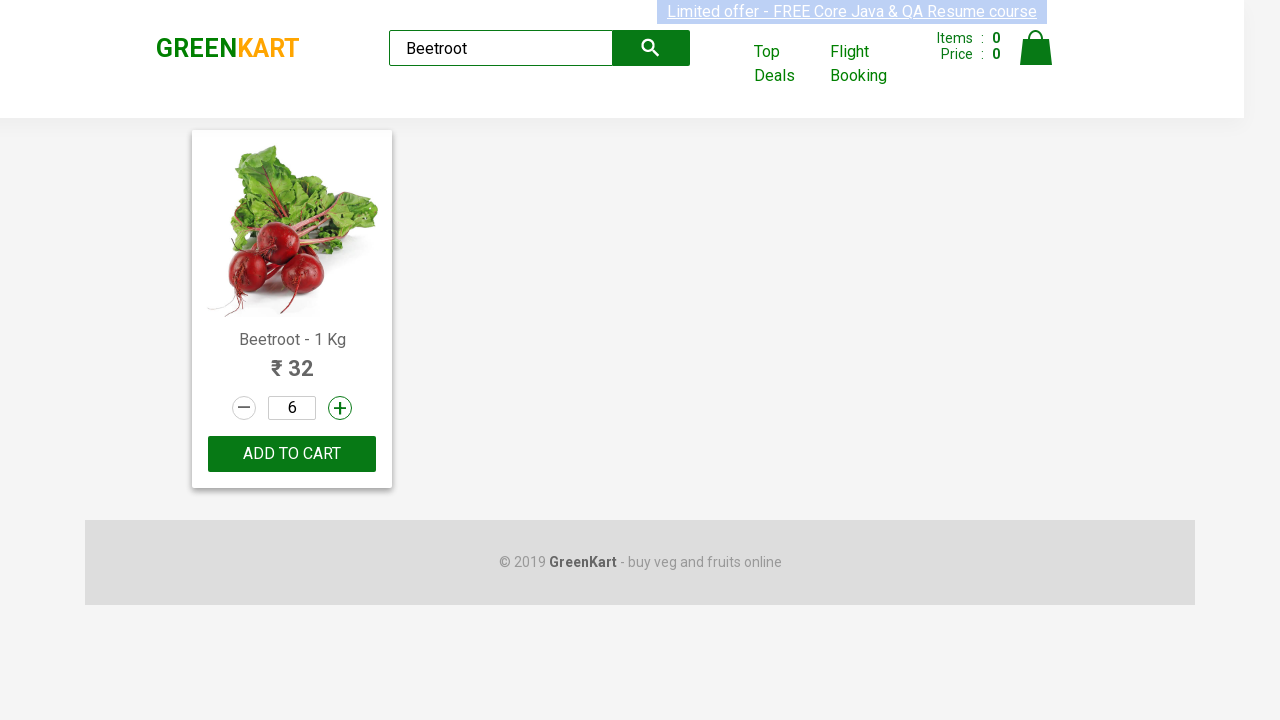

Waited after increment click 5
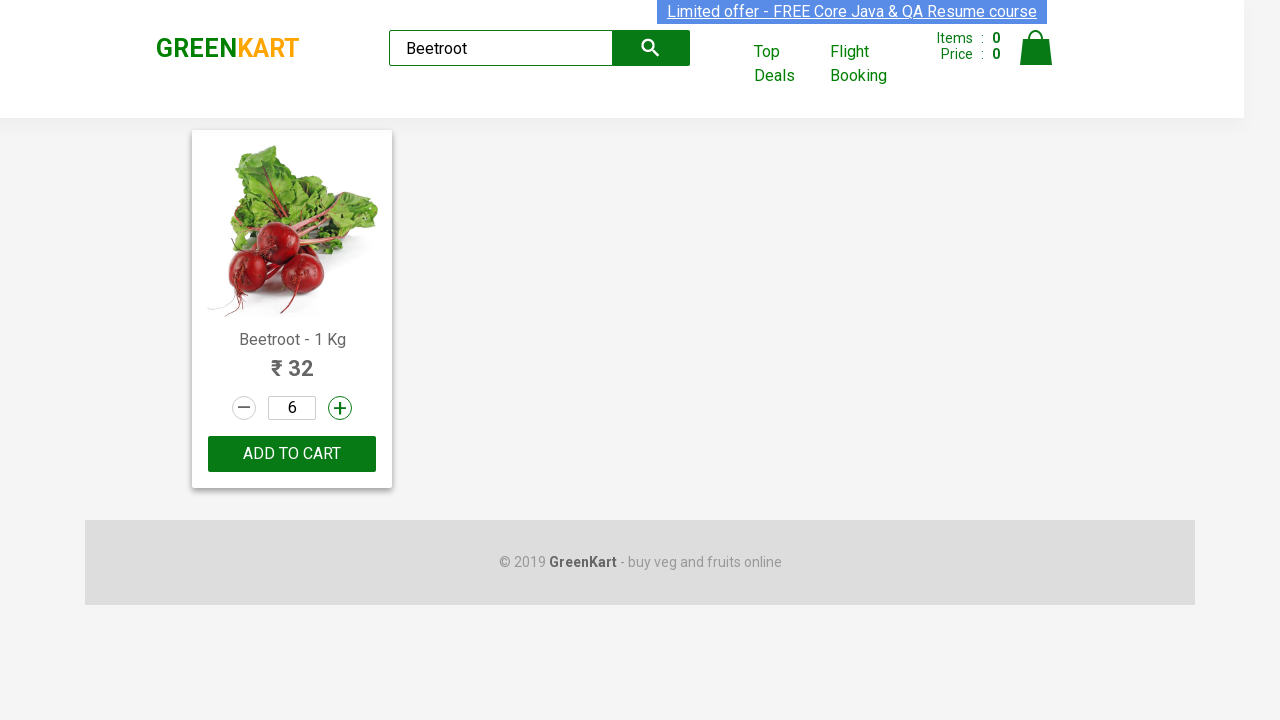

Verified quantity increased to 6 after 5 increment clicks
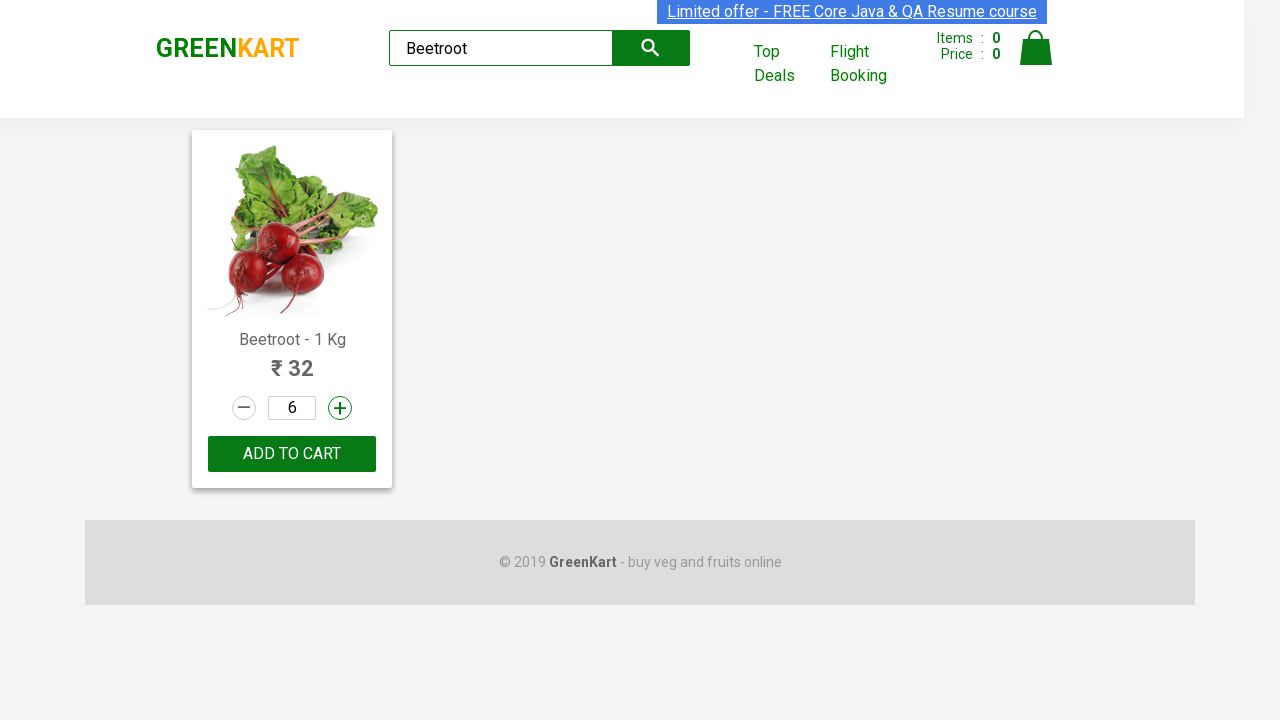

Clicked minus button (decrement 1/5) at (244, 408) on .products .product >> nth=0 >> .stepper-input .decrement
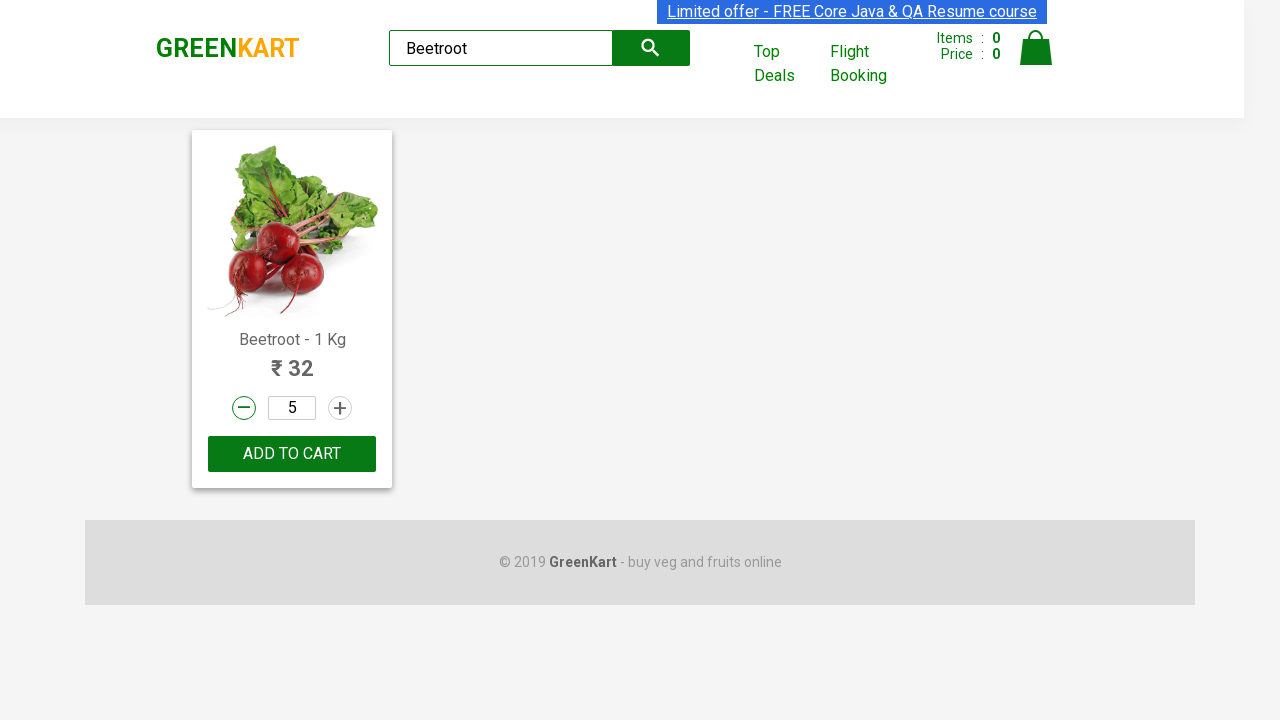

Waited after decrement click 1
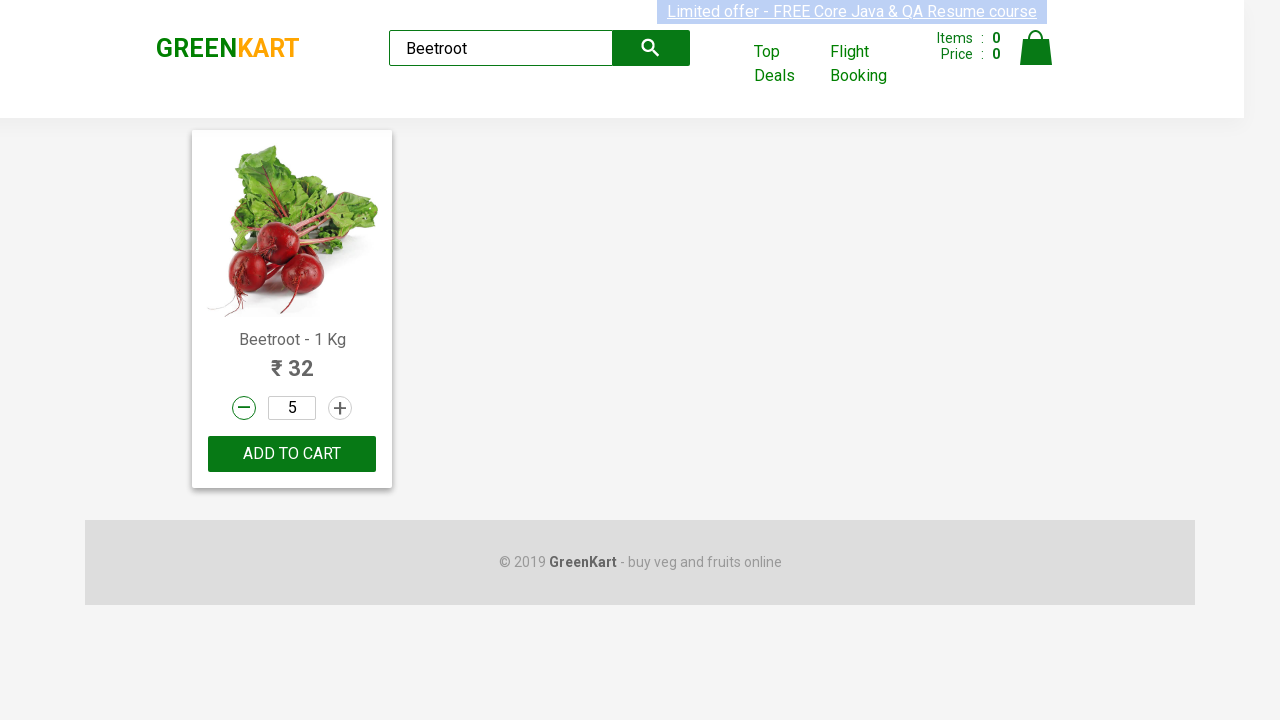

Clicked minus button (decrement 2/5) at (244, 408) on .products .product >> nth=0 >> .stepper-input .decrement
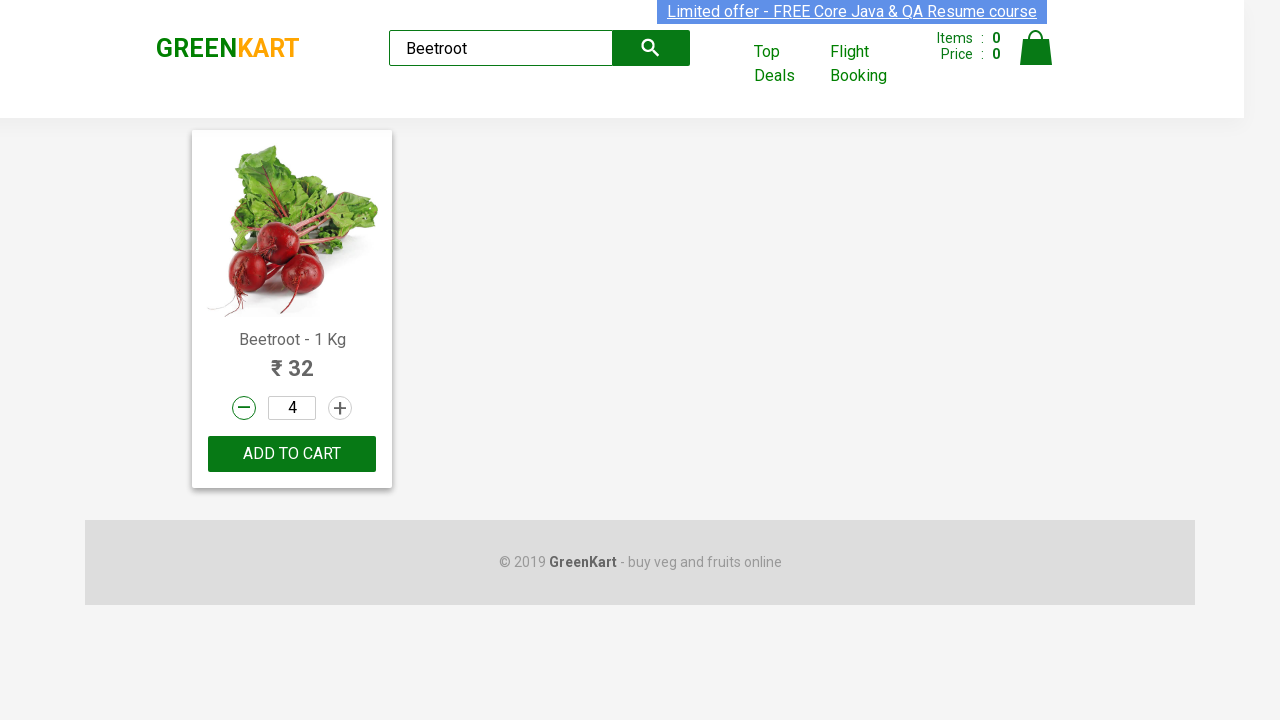

Waited after decrement click 2
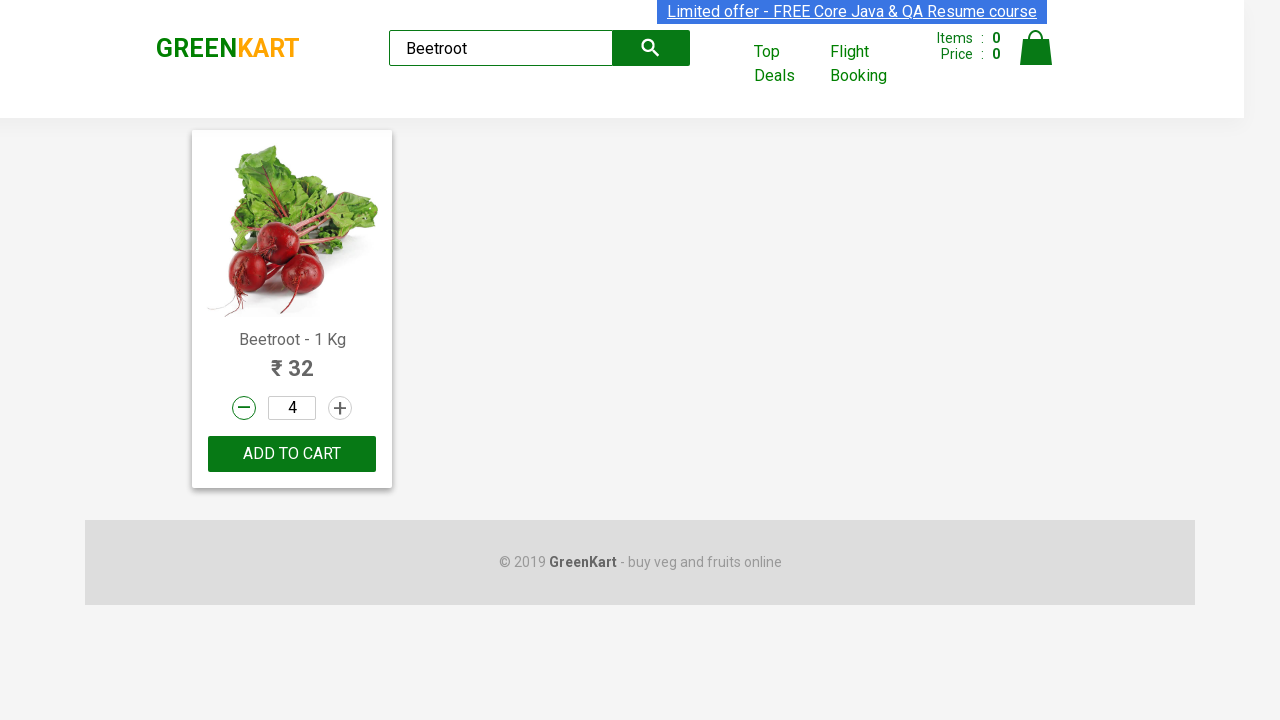

Clicked minus button (decrement 3/5) at (244, 408) on .products .product >> nth=0 >> .stepper-input .decrement
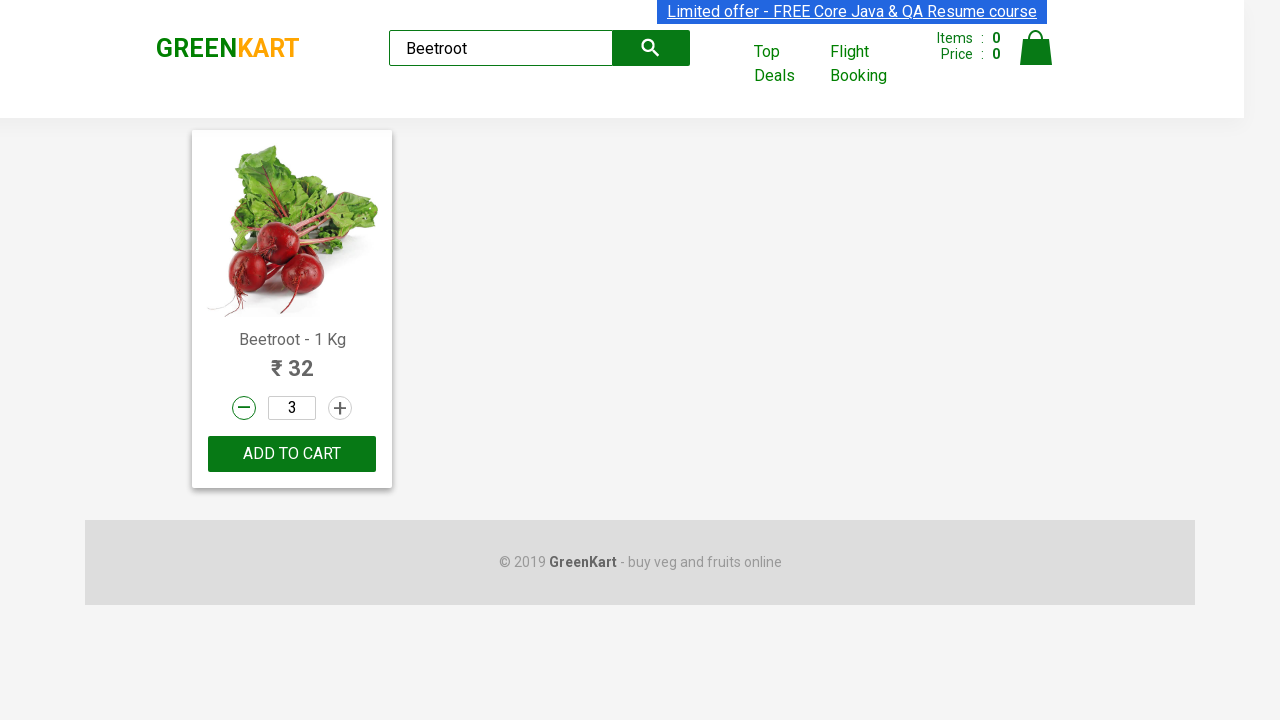

Waited after decrement click 3
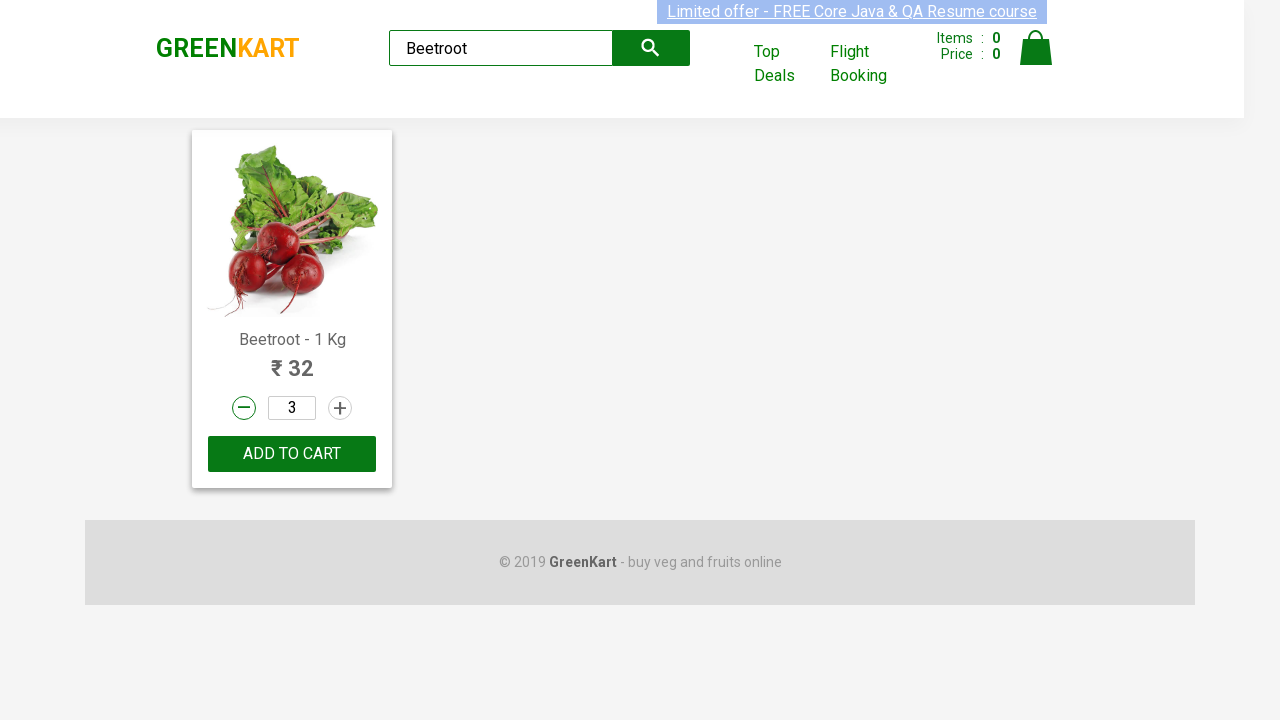

Clicked minus button (decrement 4/5) at (244, 408) on .products .product >> nth=0 >> .stepper-input .decrement
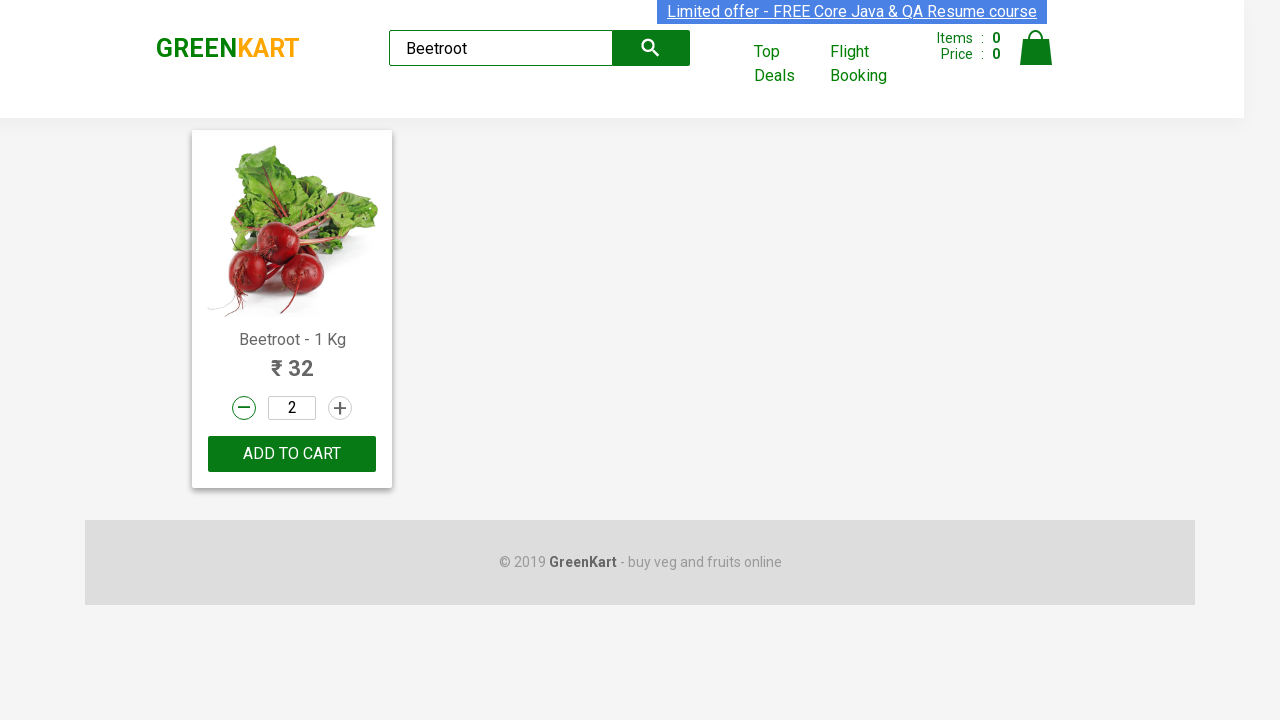

Waited after decrement click 4
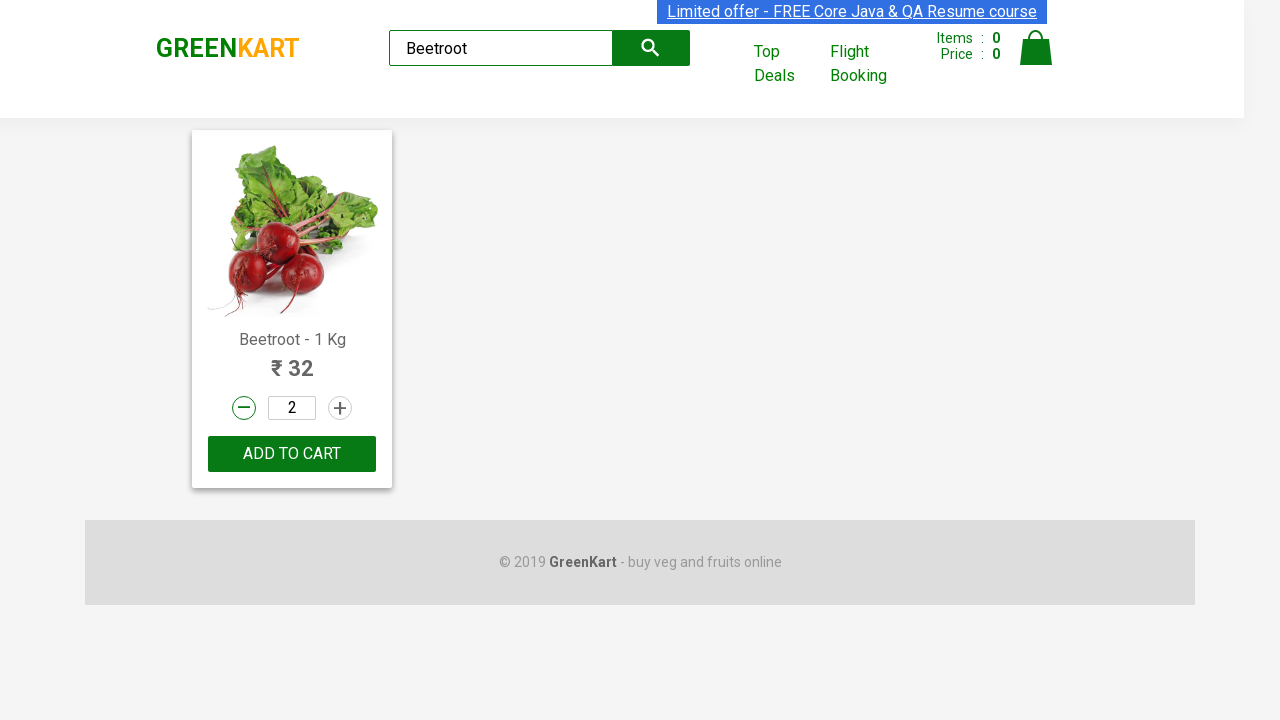

Clicked minus button (decrement 5/5) at (244, 408) on .products .product >> nth=0 >> .stepper-input .decrement
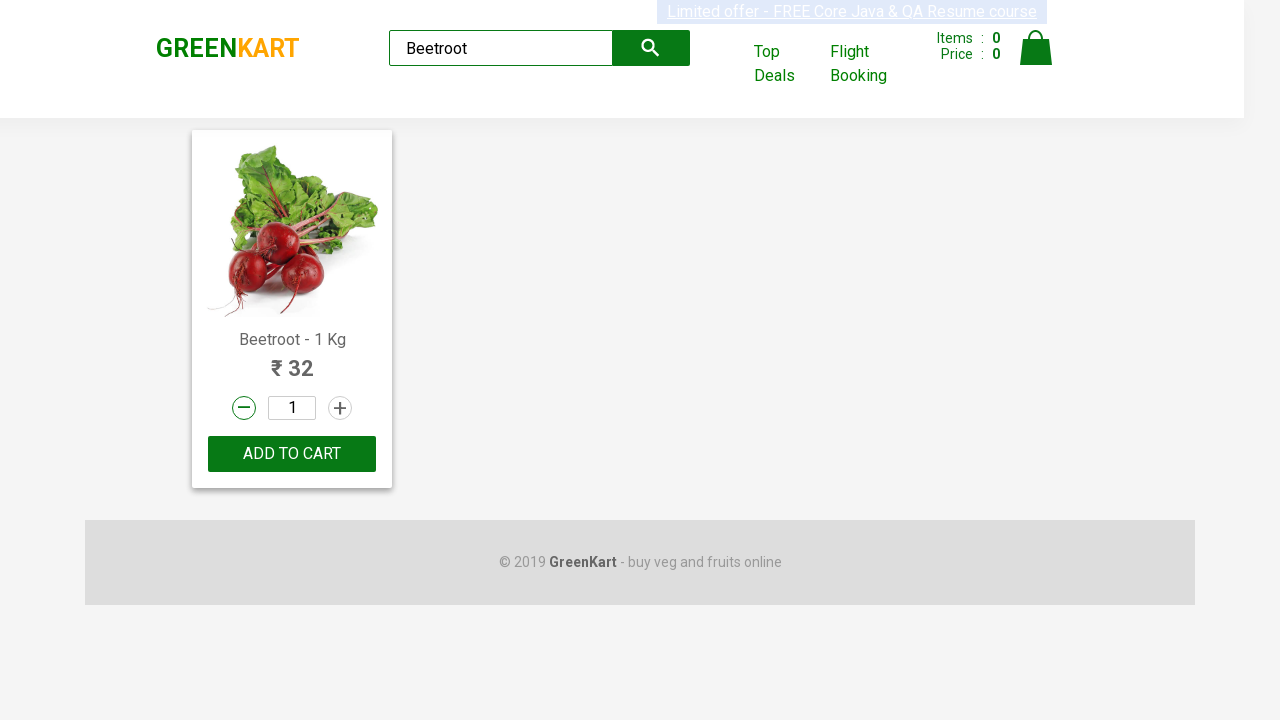

Waited after decrement click 5
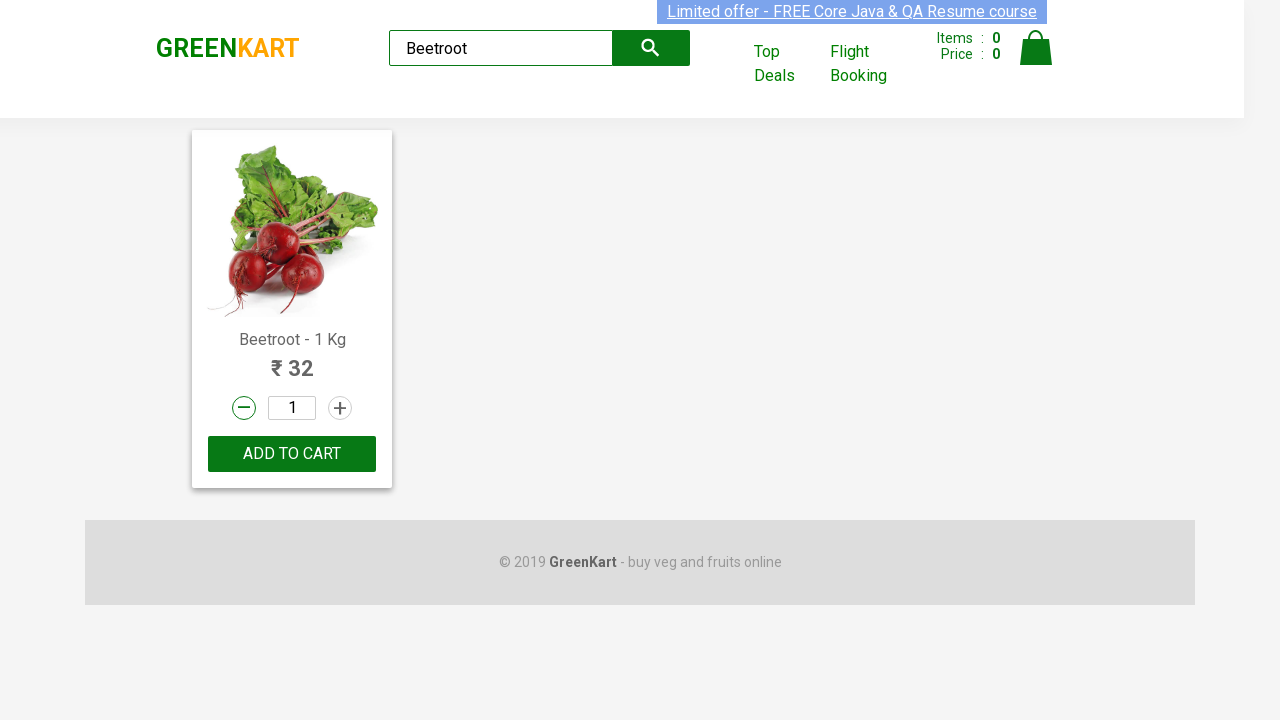

Verified quantity returned to 1 after 5 decrement clicks
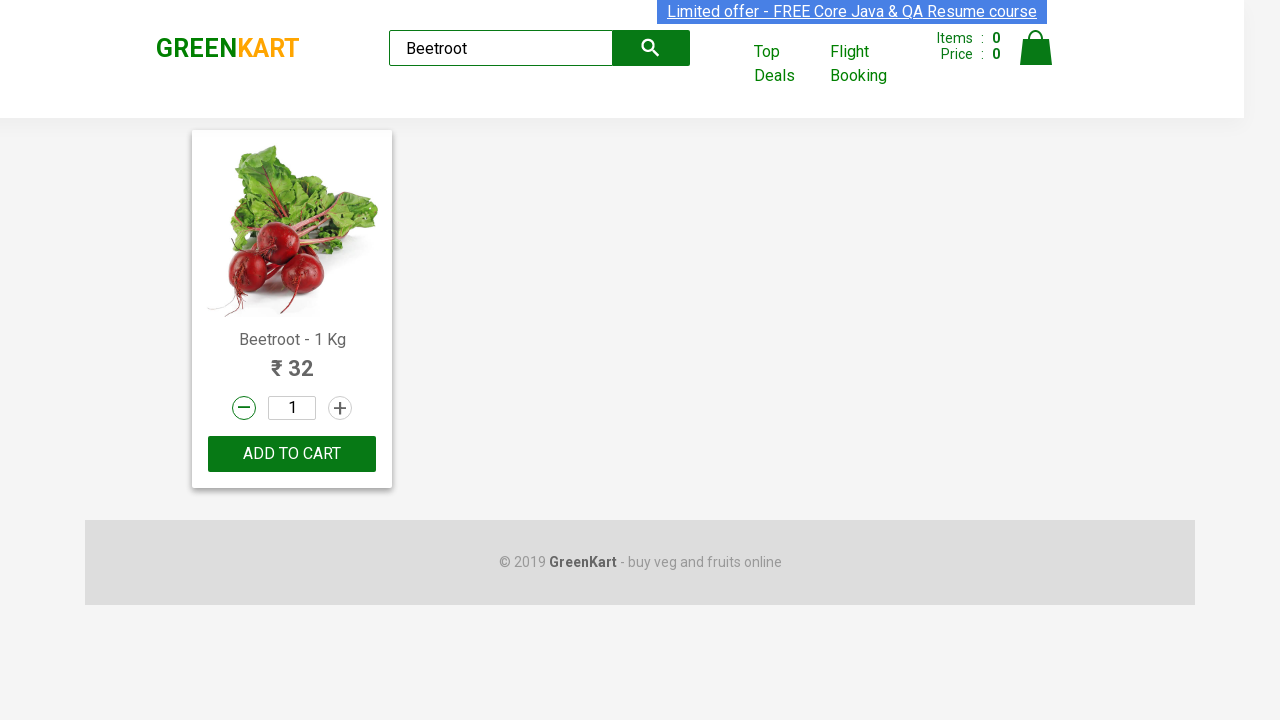

Attempted to decrement below minimum (attempt 1/3) at (244, 408) on .products .product >> nth=0 >> .stepper-input .decrement
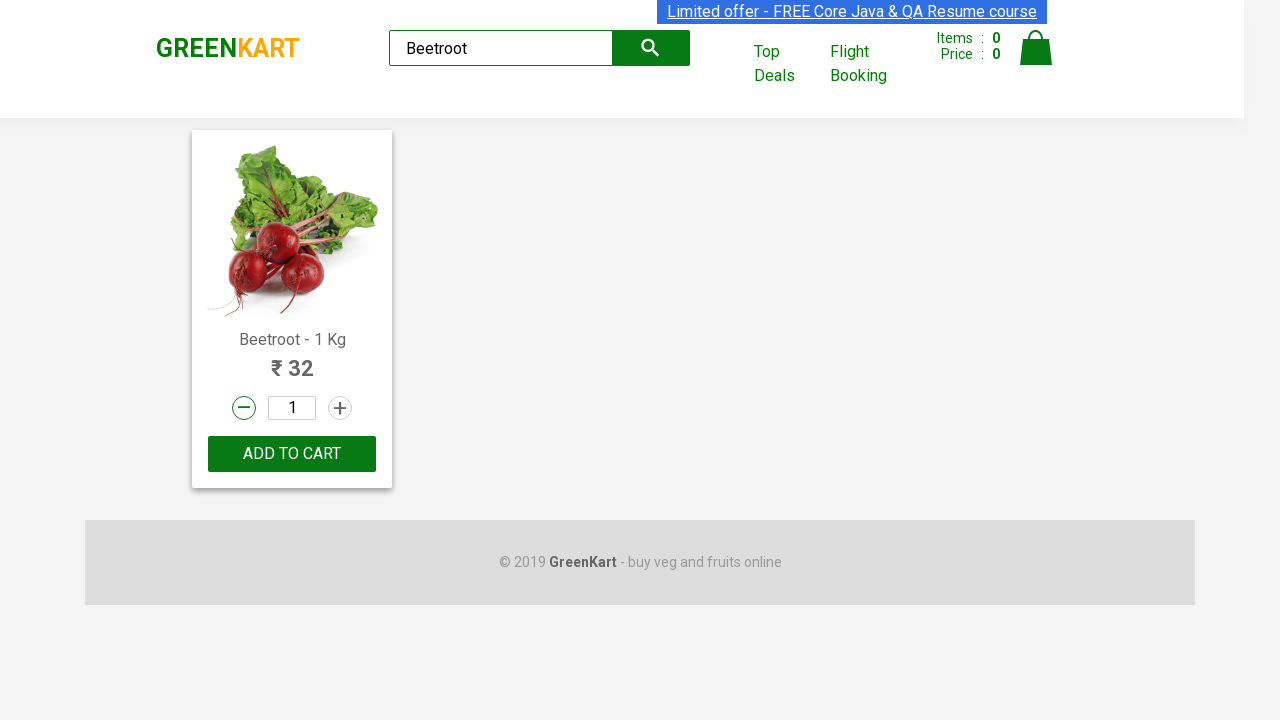

Waited after decrement attempt 1
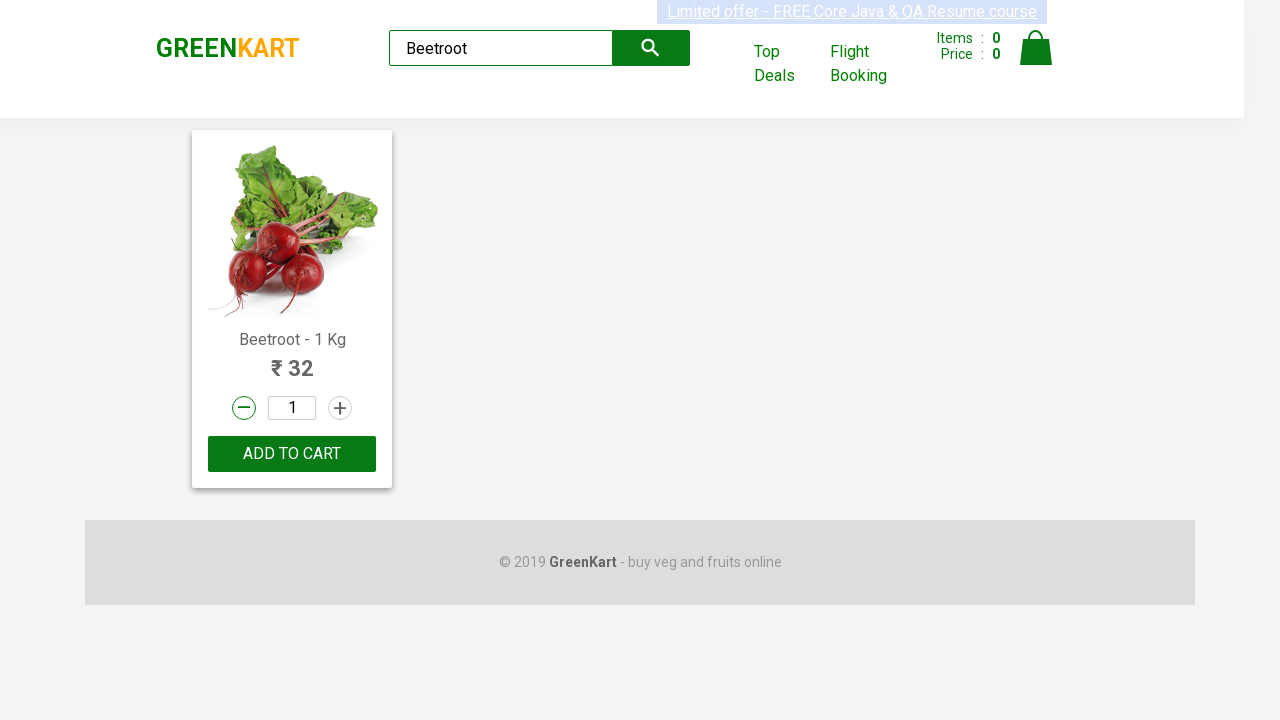

Attempted to decrement below minimum (attempt 2/3) at (244, 408) on .products .product >> nth=0 >> .stepper-input .decrement
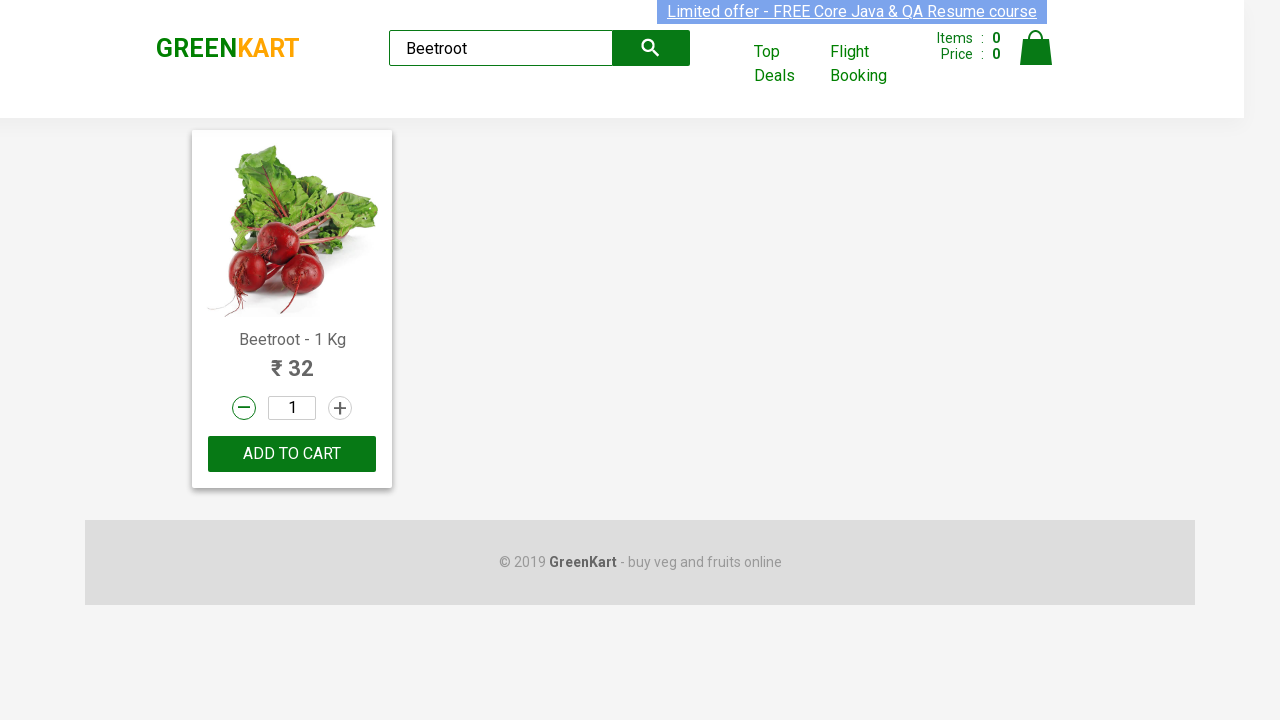

Waited after decrement attempt 2
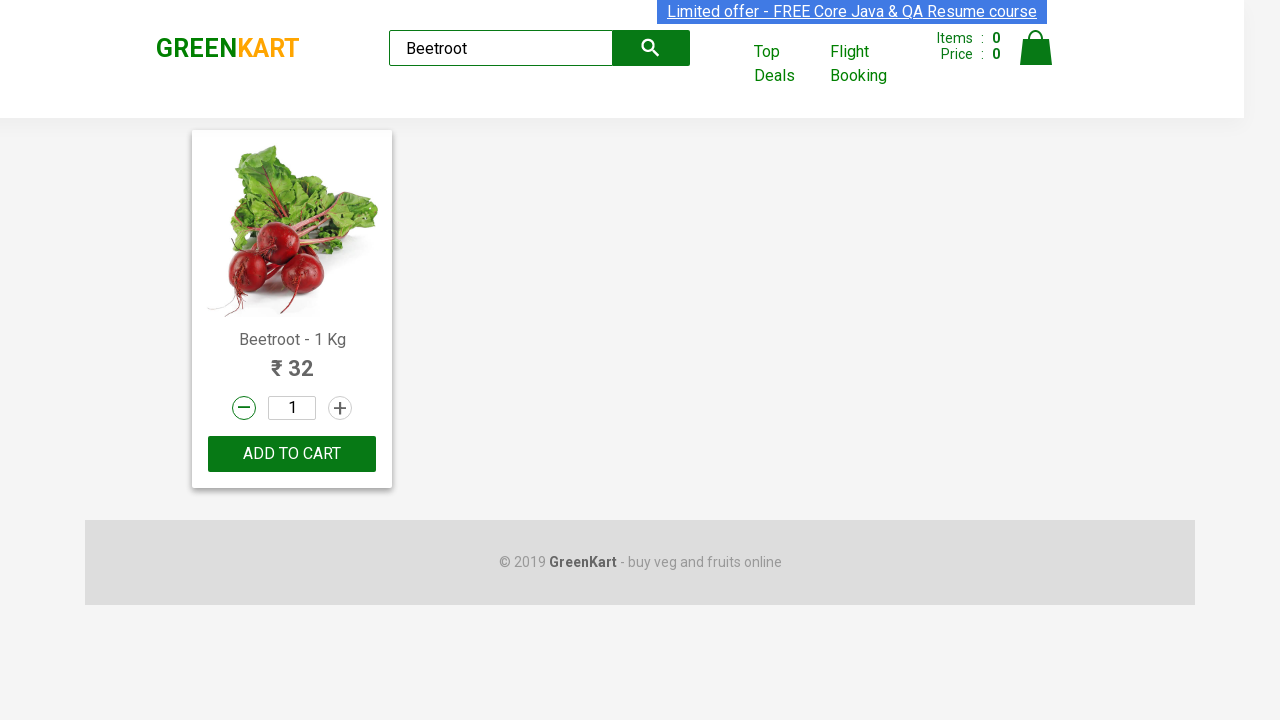

Attempted to decrement below minimum (attempt 3/3) at (244, 408) on .products .product >> nth=0 >> .stepper-input .decrement
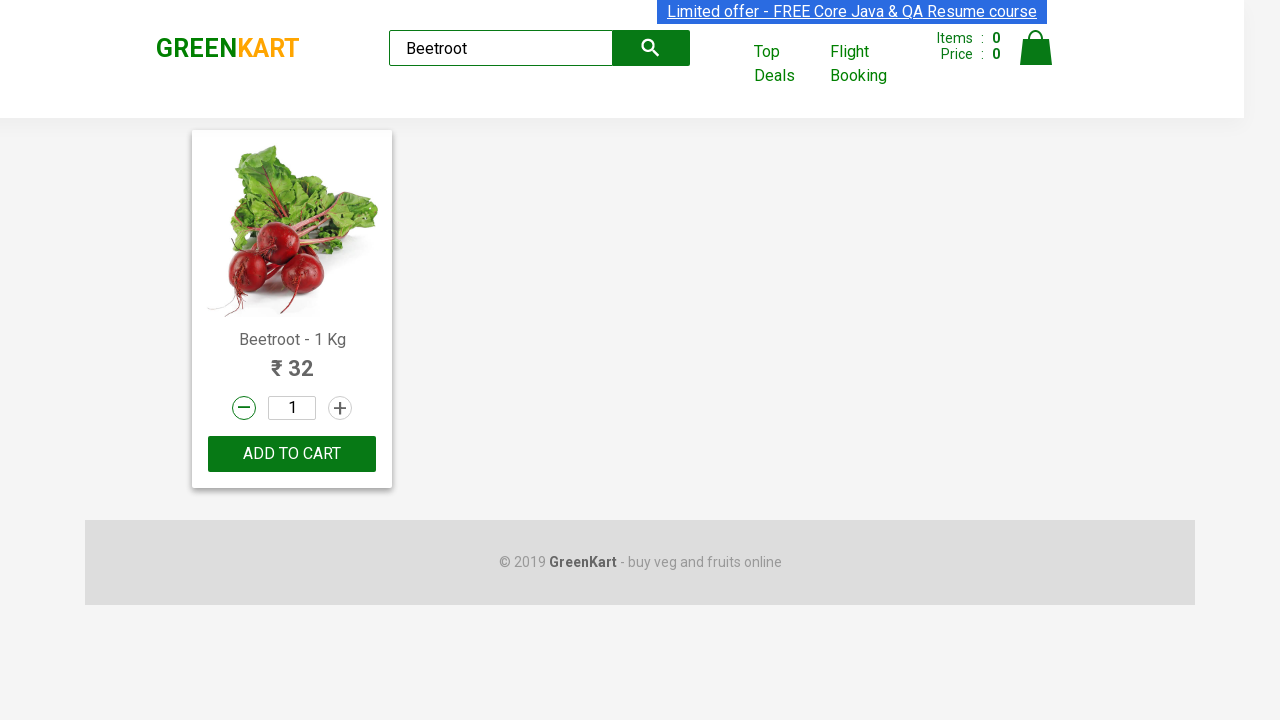

Waited after decrement attempt 3
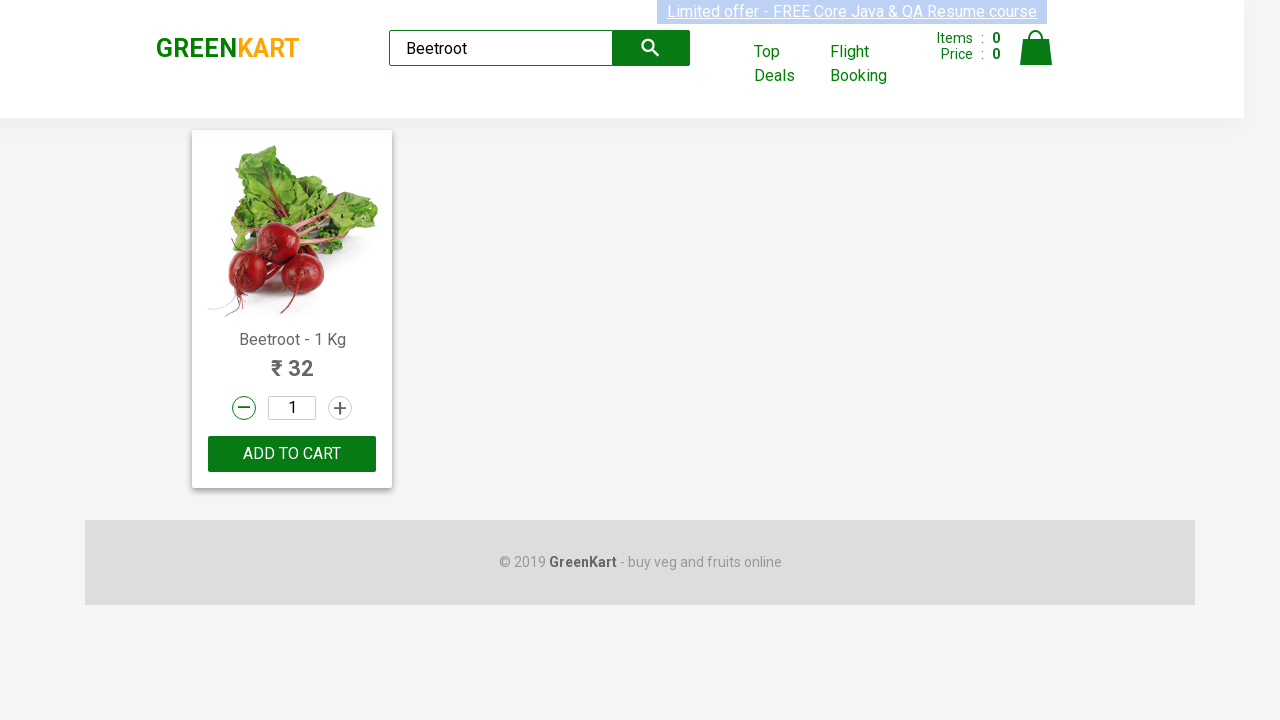

Verified quantity cannot go below 1 and remains at minimum value
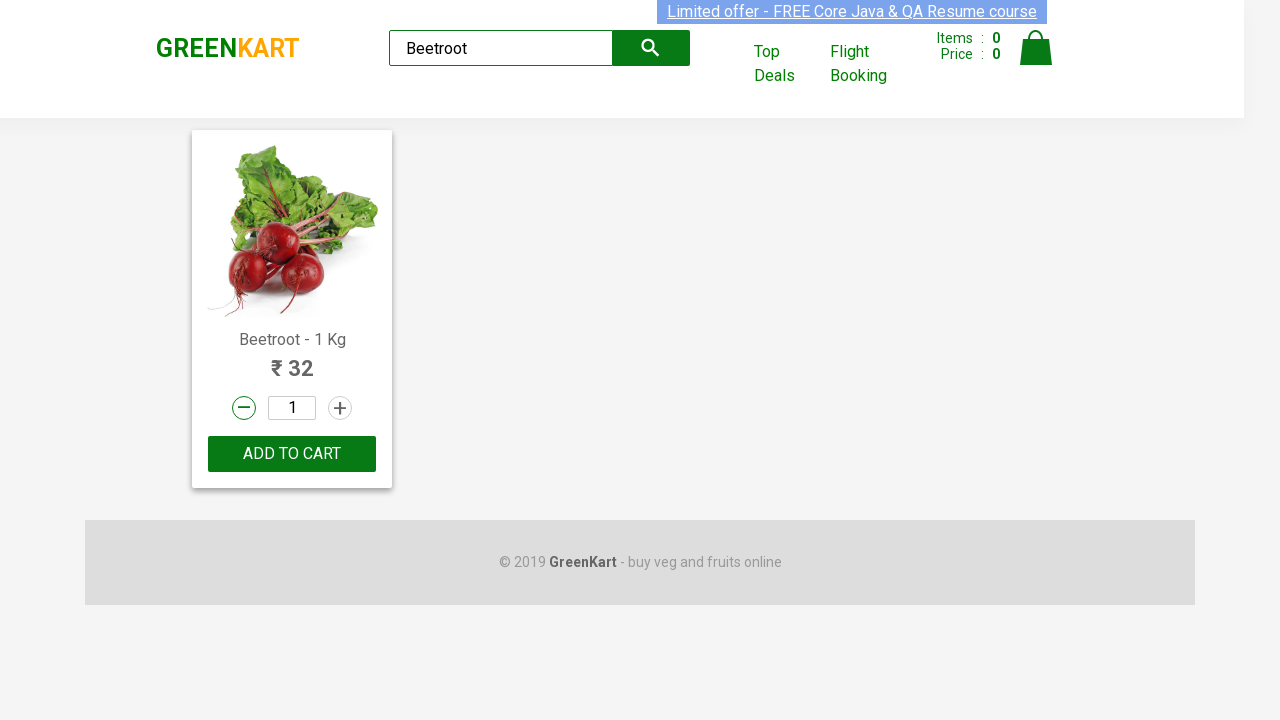

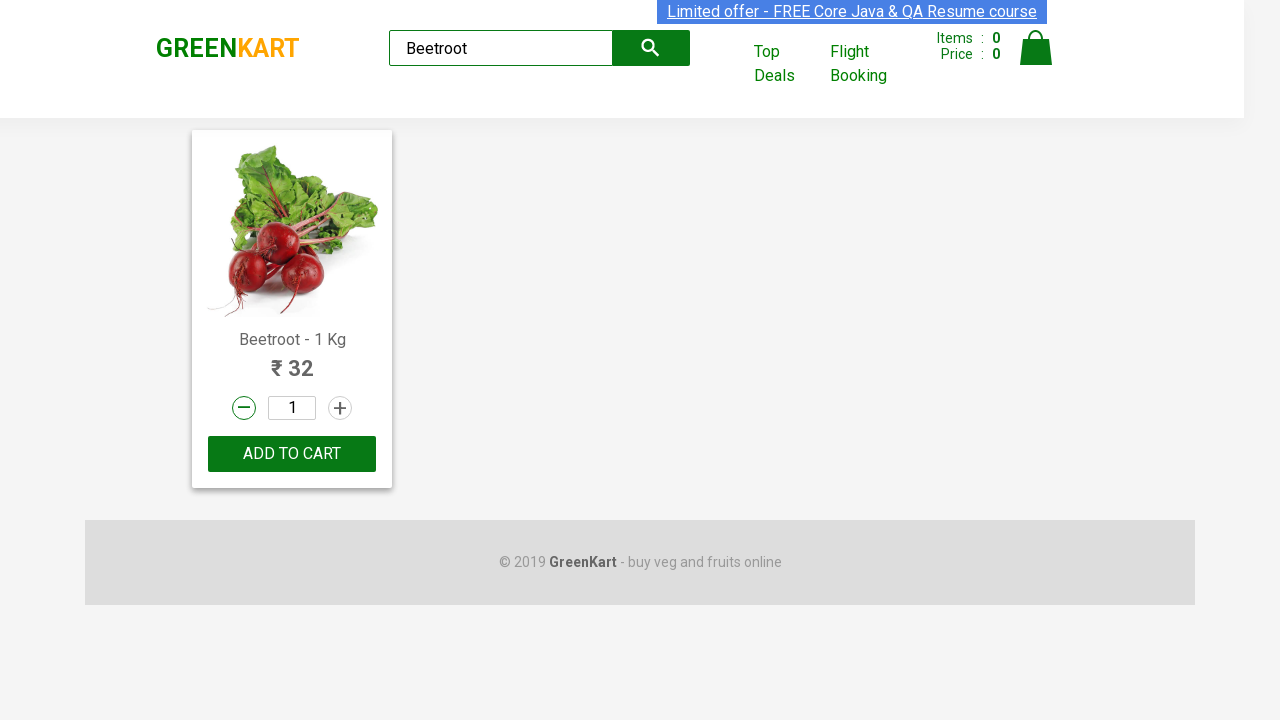